Tests various window handling scenarios including opening single windows, multiple windows, delayed windows, and closing windows

Starting URL: https://leafground.com/window.xhtml

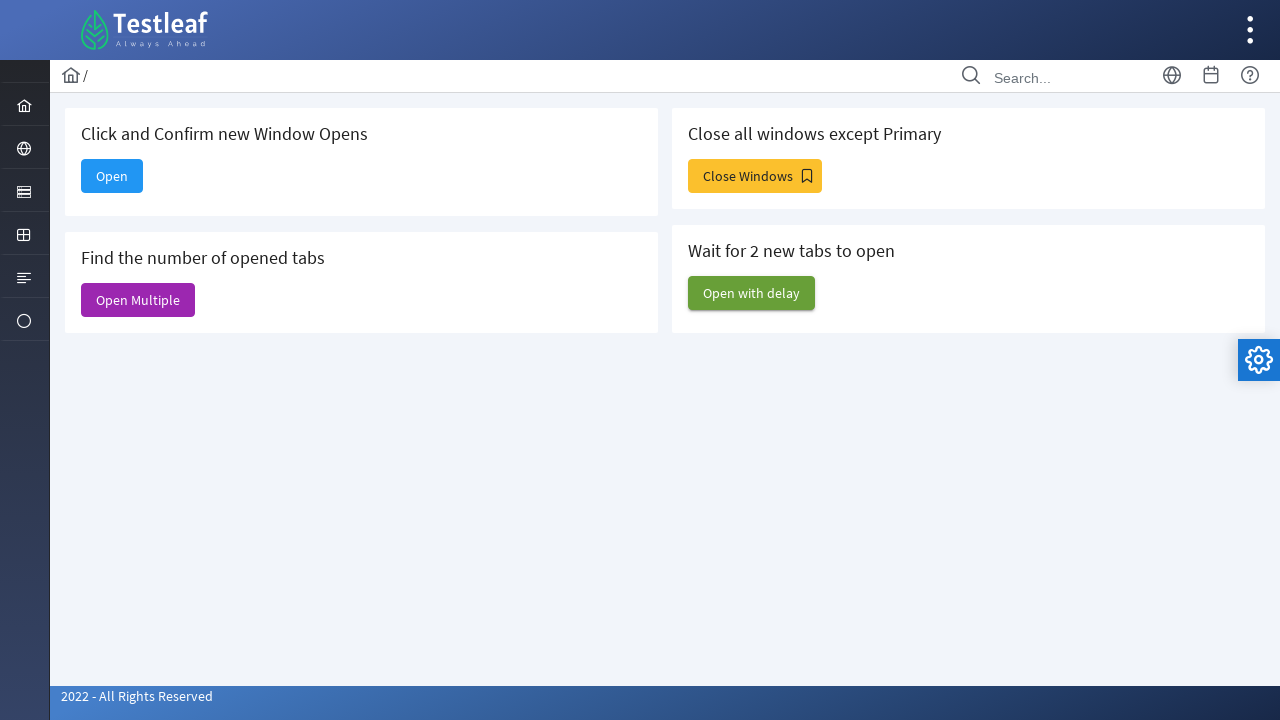

Clicked 'Open' button to open single window at (112, 176) on xpath=//span[text()='Open']
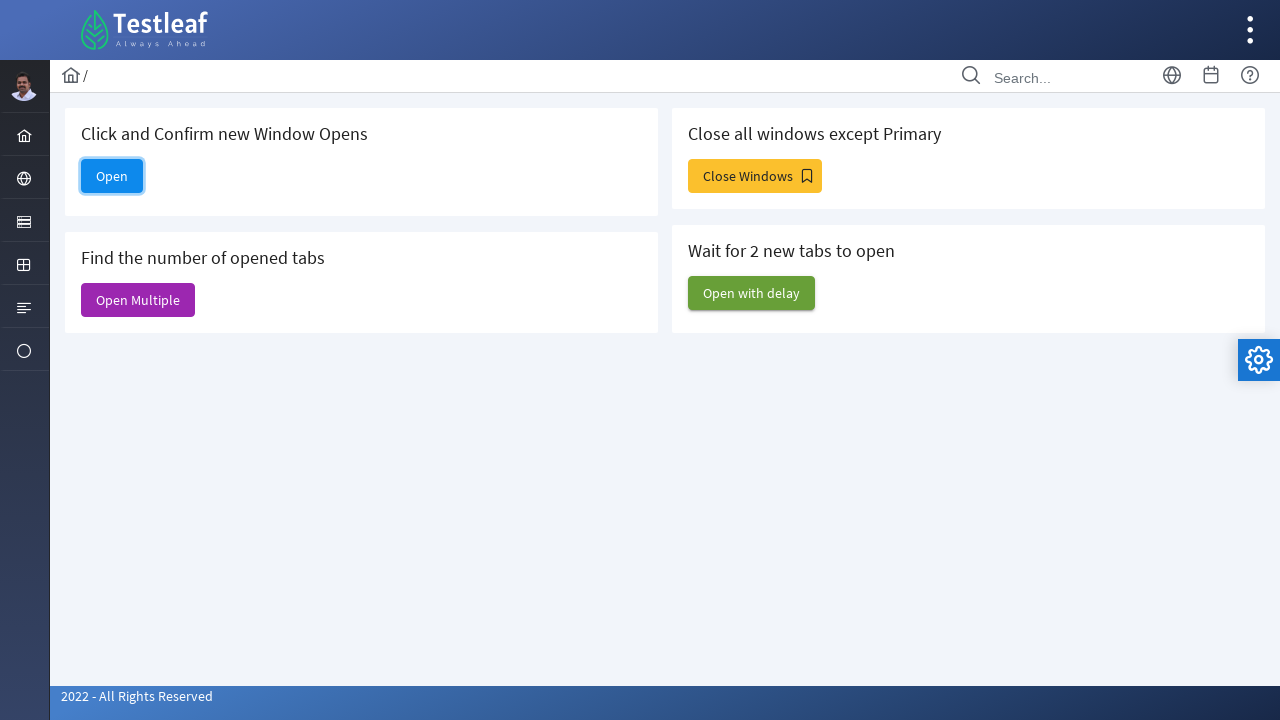

Clicked 'Open' button and waited for new page to open at (112, 176) on xpath=//span[text()='Open']
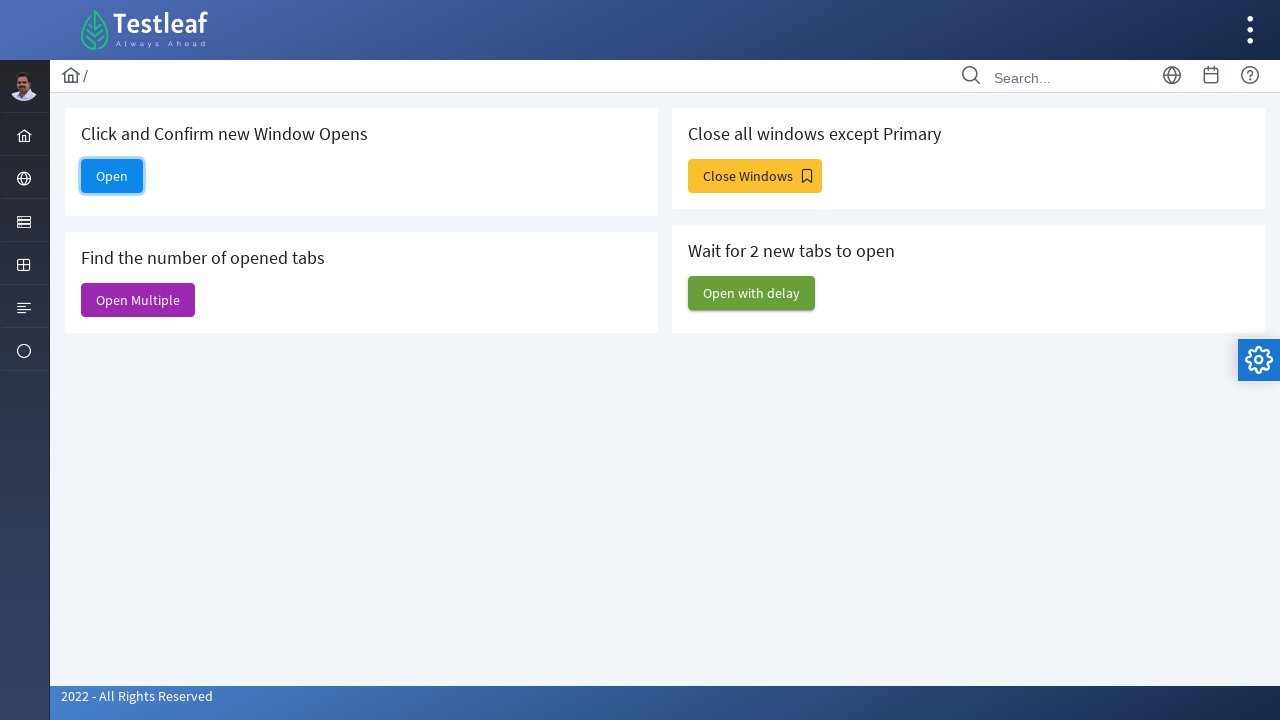

Captured new page handle from page info
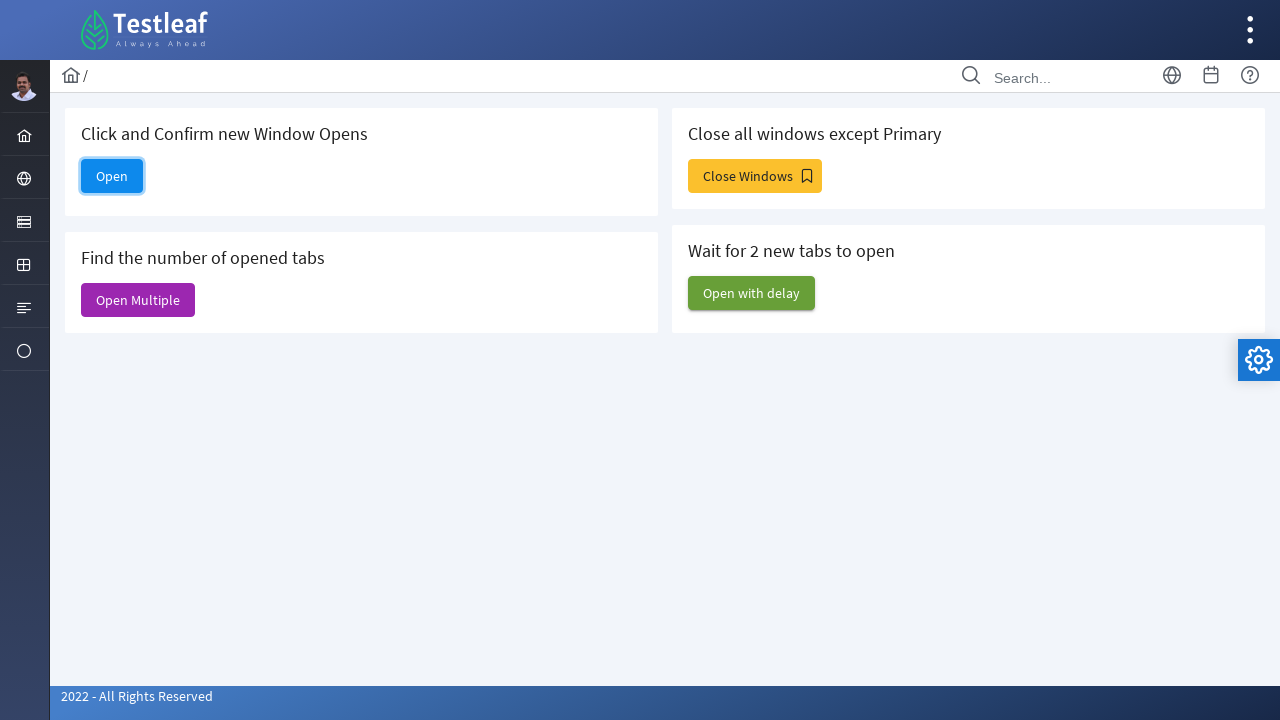

Closed the newly opened window
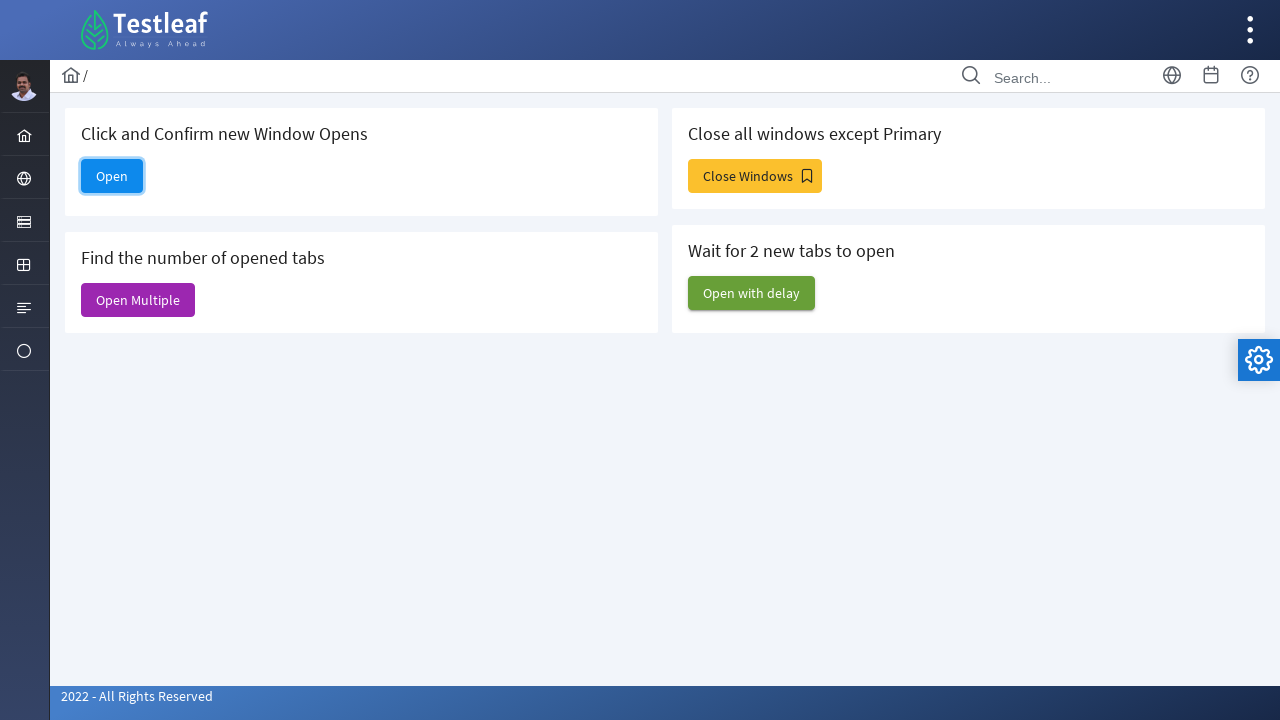

Clicked 'Open Multiple' button and waited for multiple pages to open at (138, 300) on xpath=//span[text()='Open Multiple']
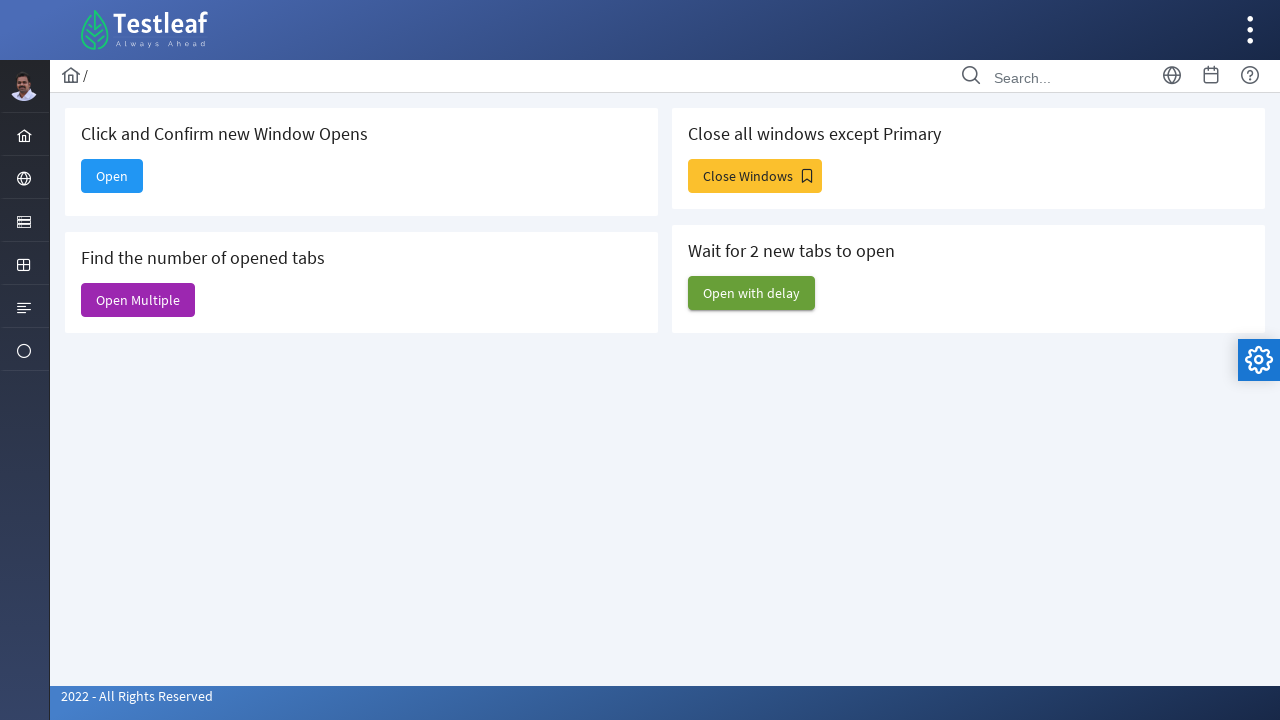

Captured first window handle from page info
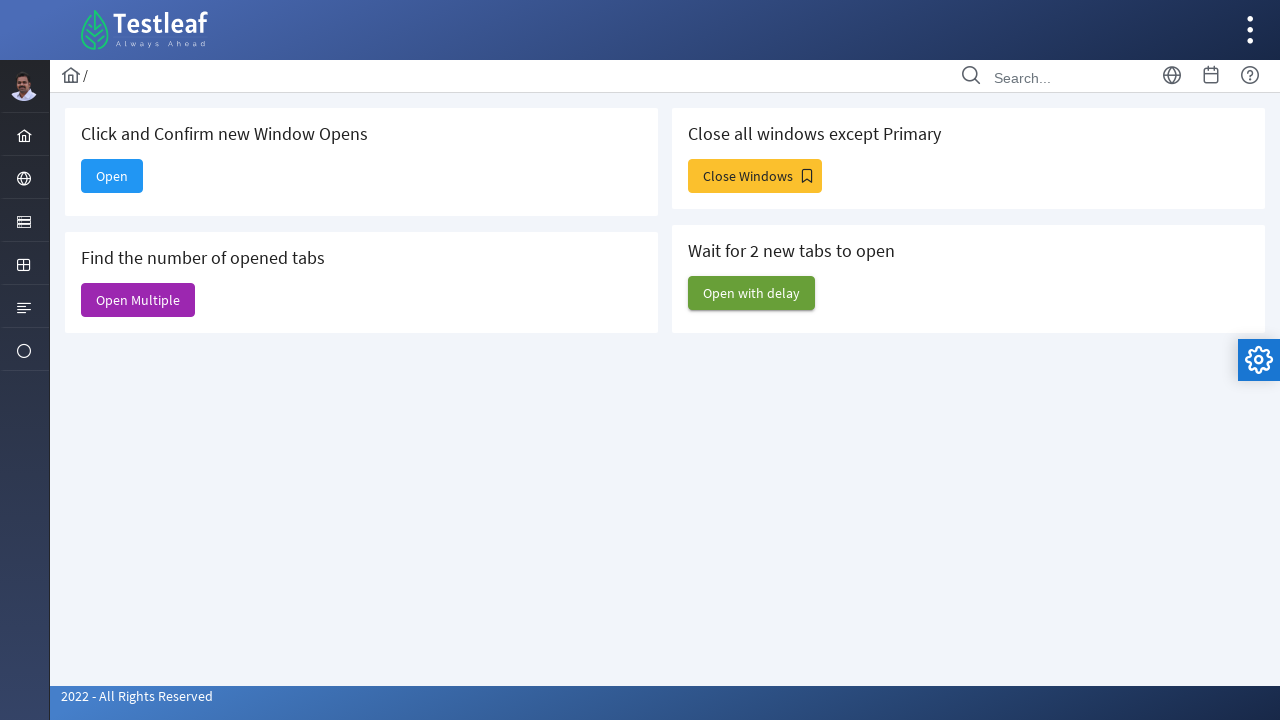

Captured second window handle from page info
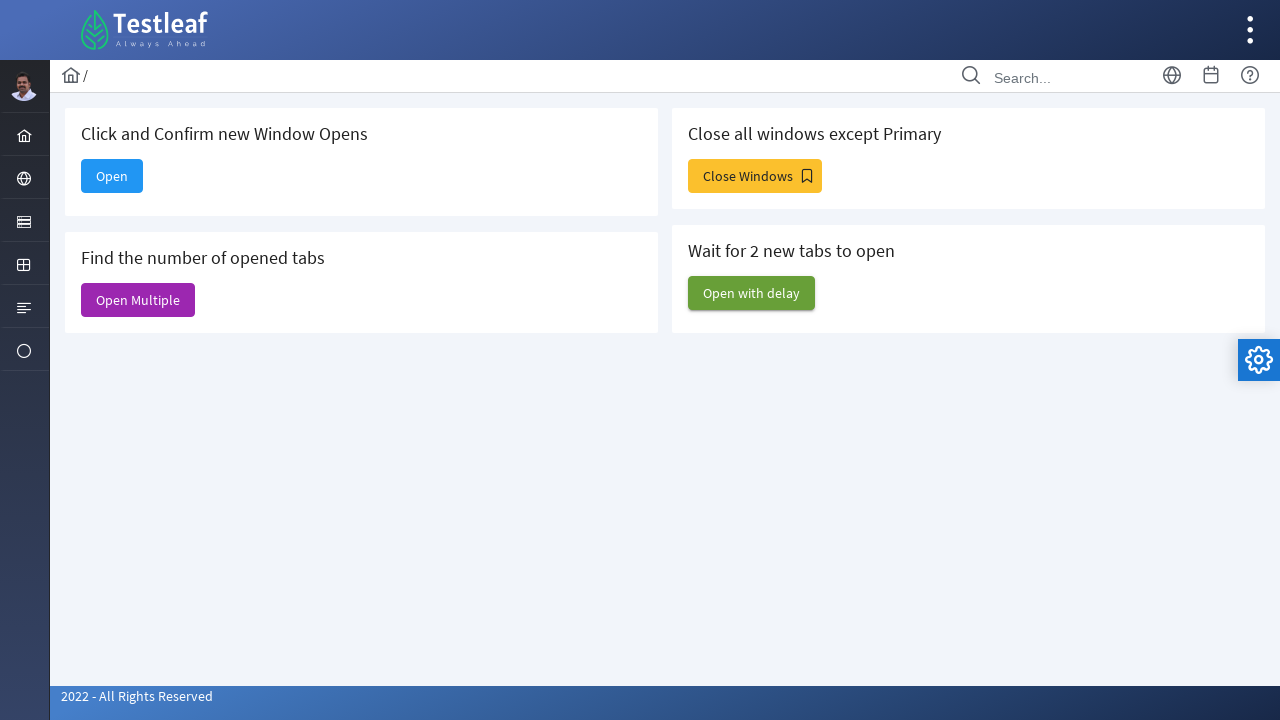

Closed first window
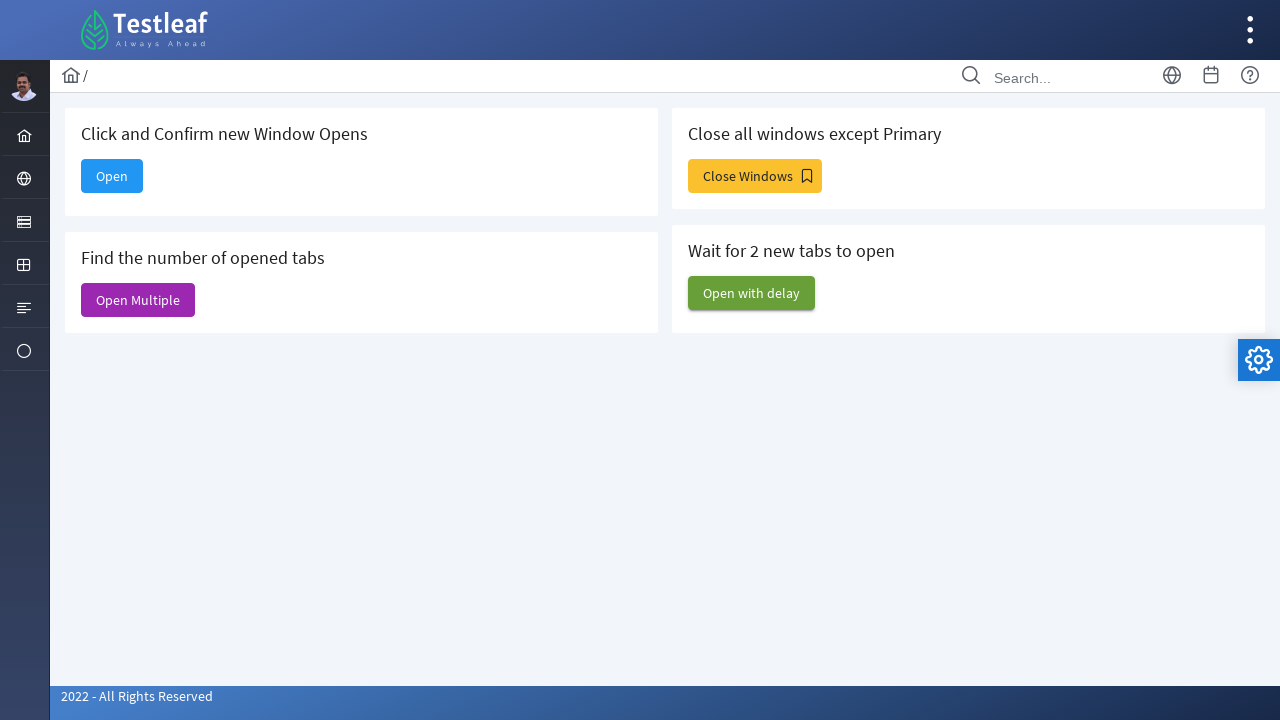

Closed second window
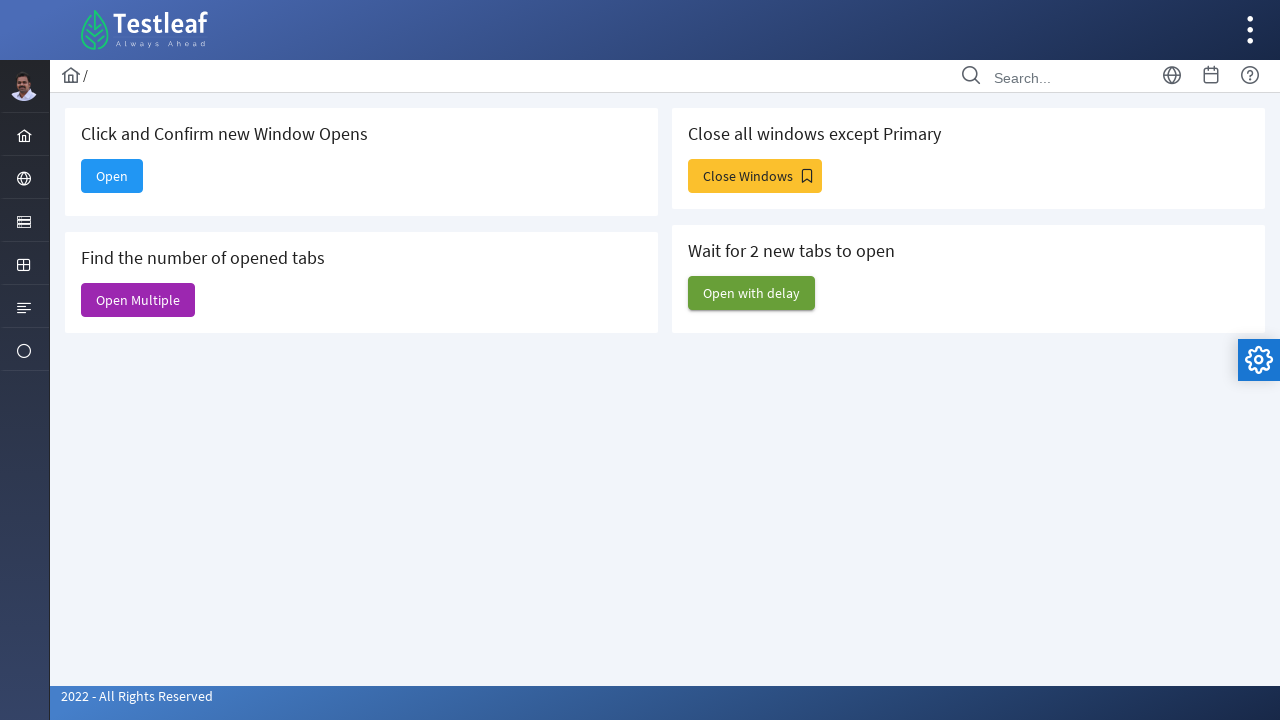

Clicked 'Open with delay' button and waited for delayed pages to open at (752, 293) on xpath=//span[text()='Open with delay']
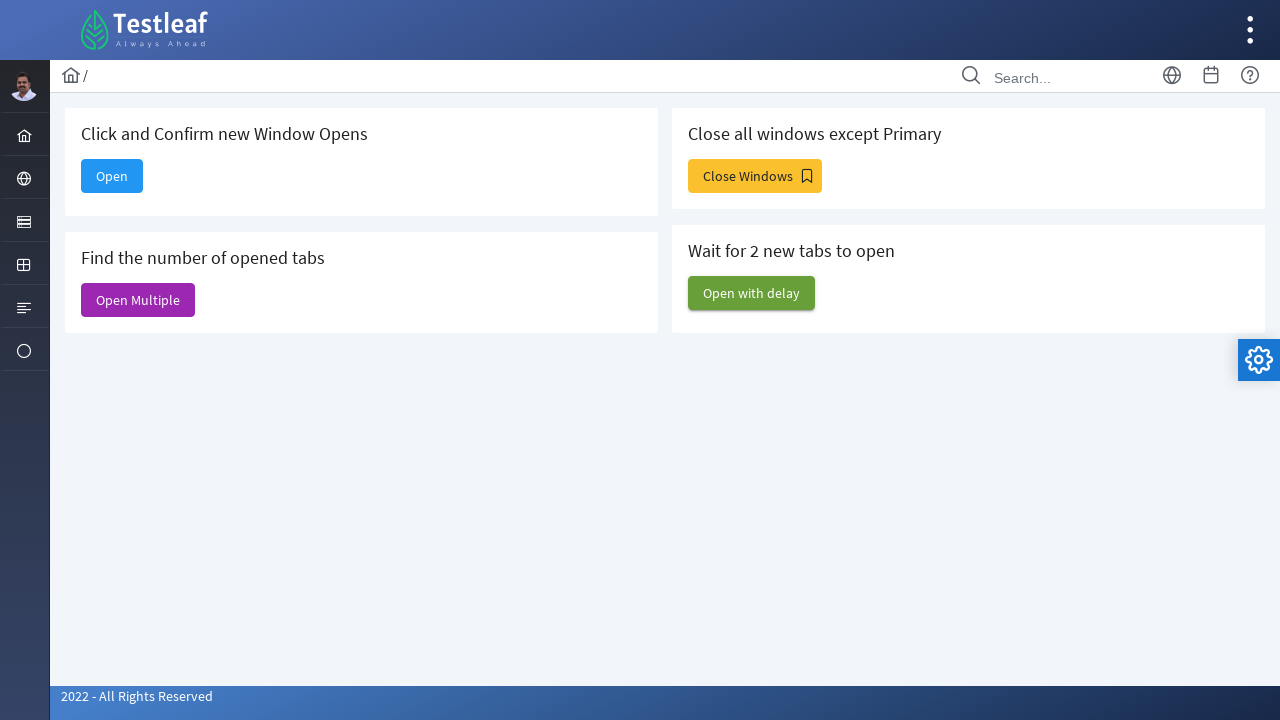

Captured first delayed window handle from page info
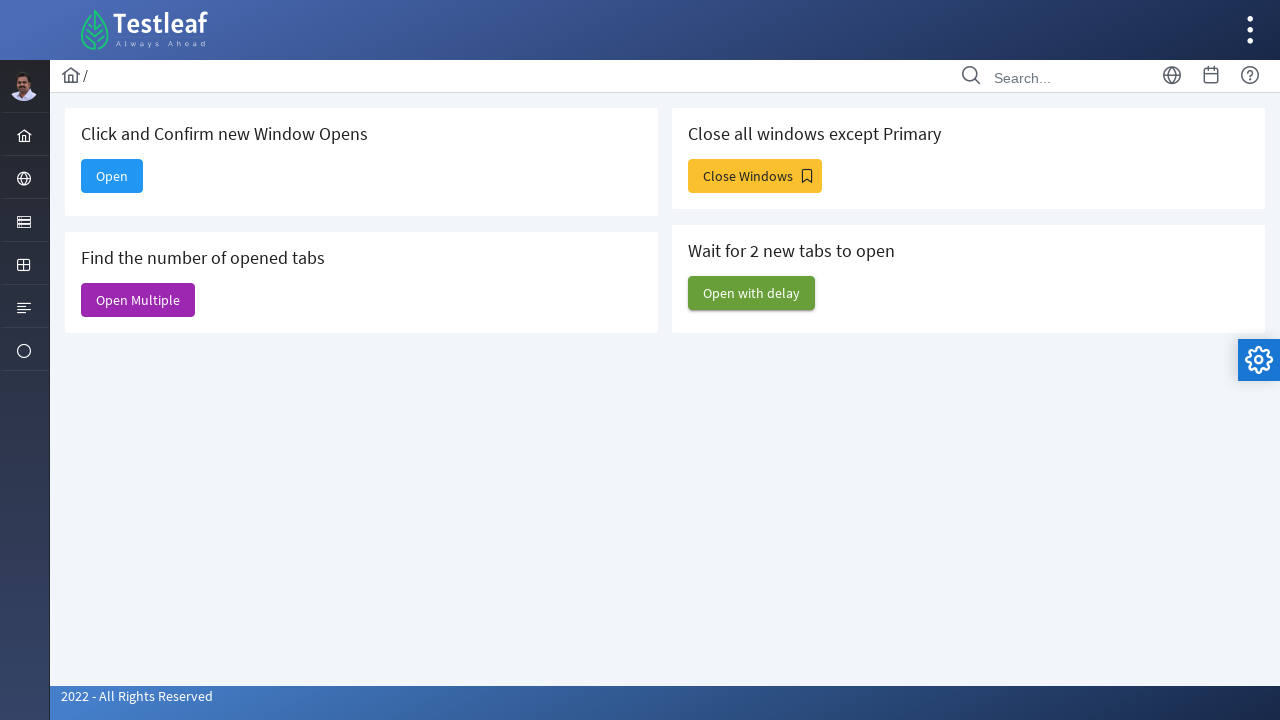

Captured second delayed window handle from page info
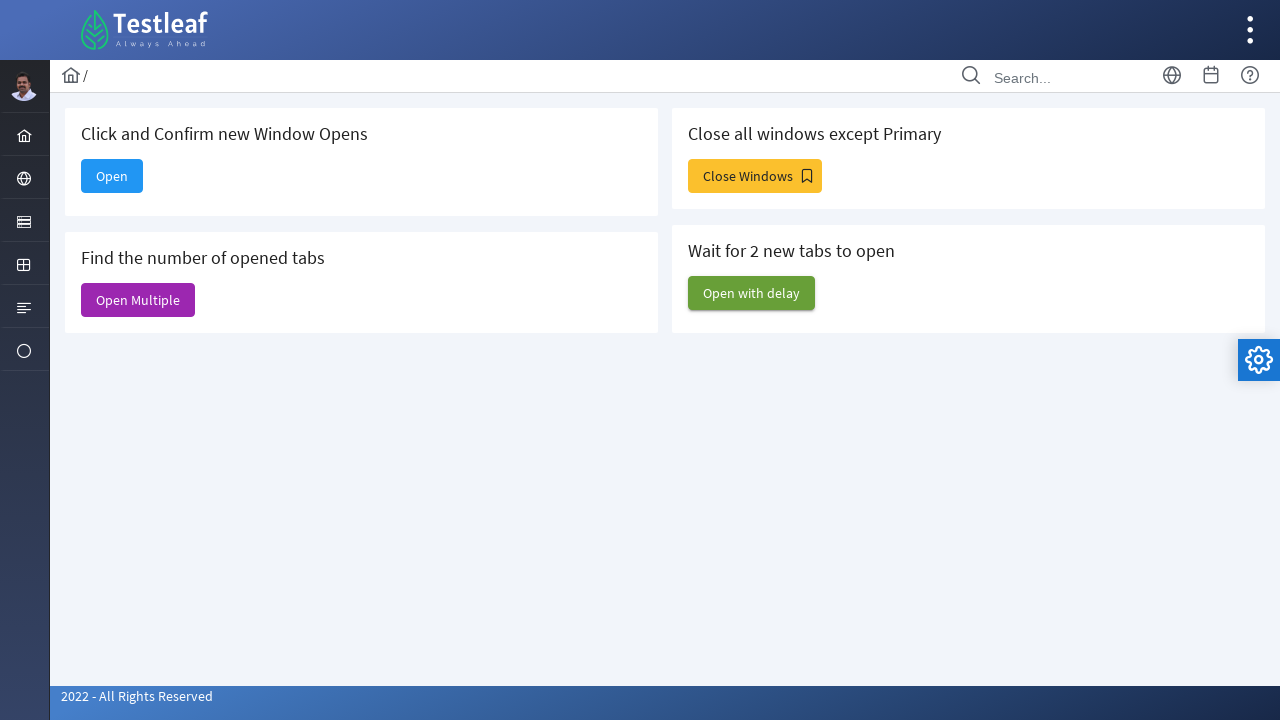

Closed first delayed window
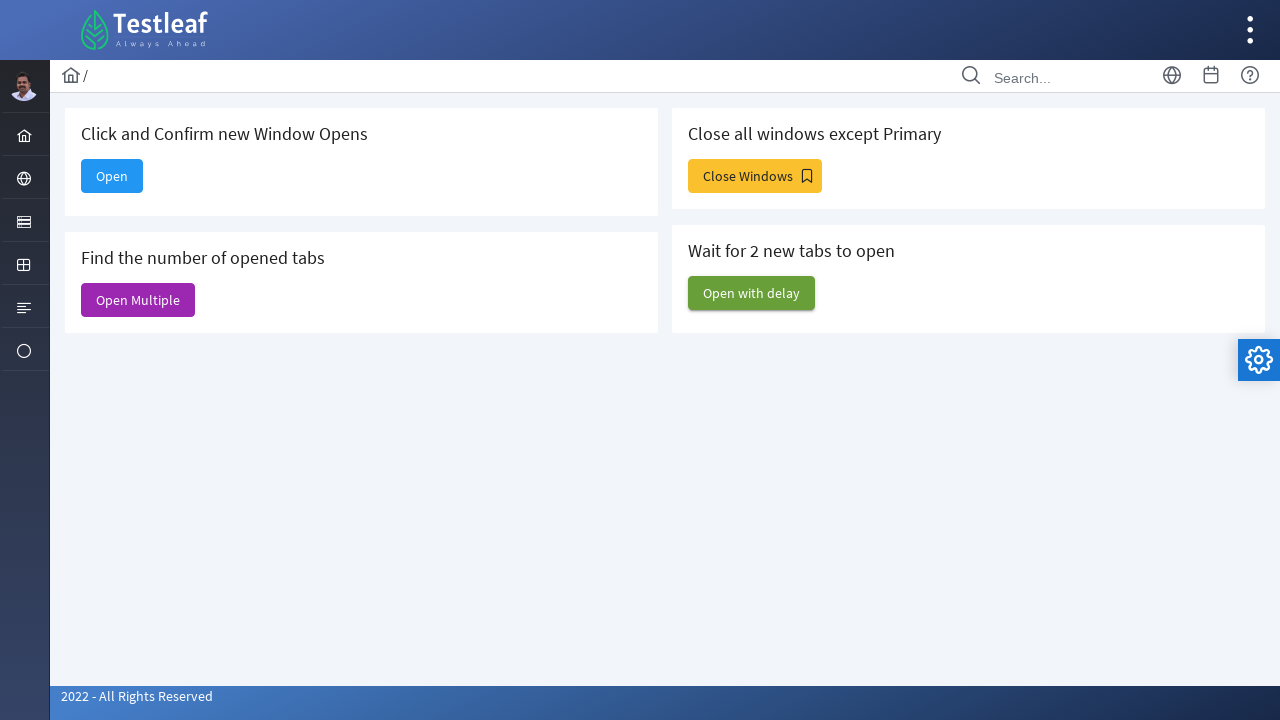

Closed second delayed window
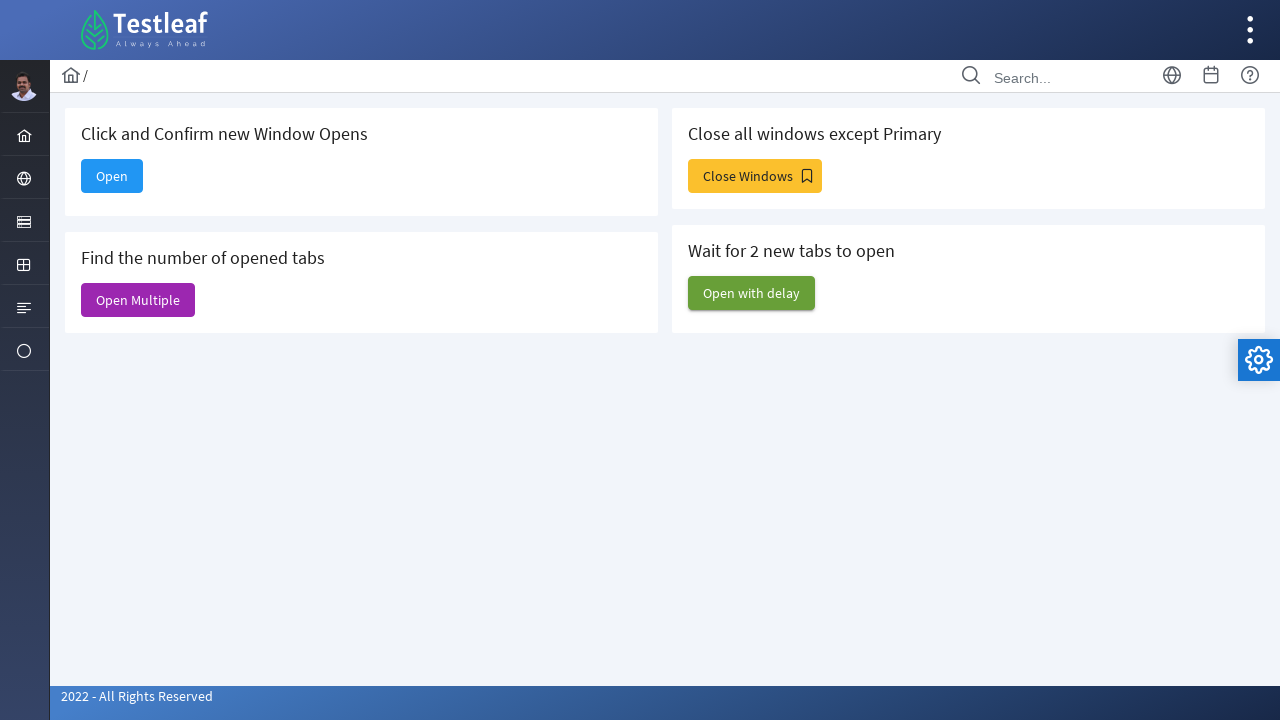

Clicked 'Close Windows' button and waited for additional pages to open at (755, 176) on xpath=//span[text()='Close Windows']
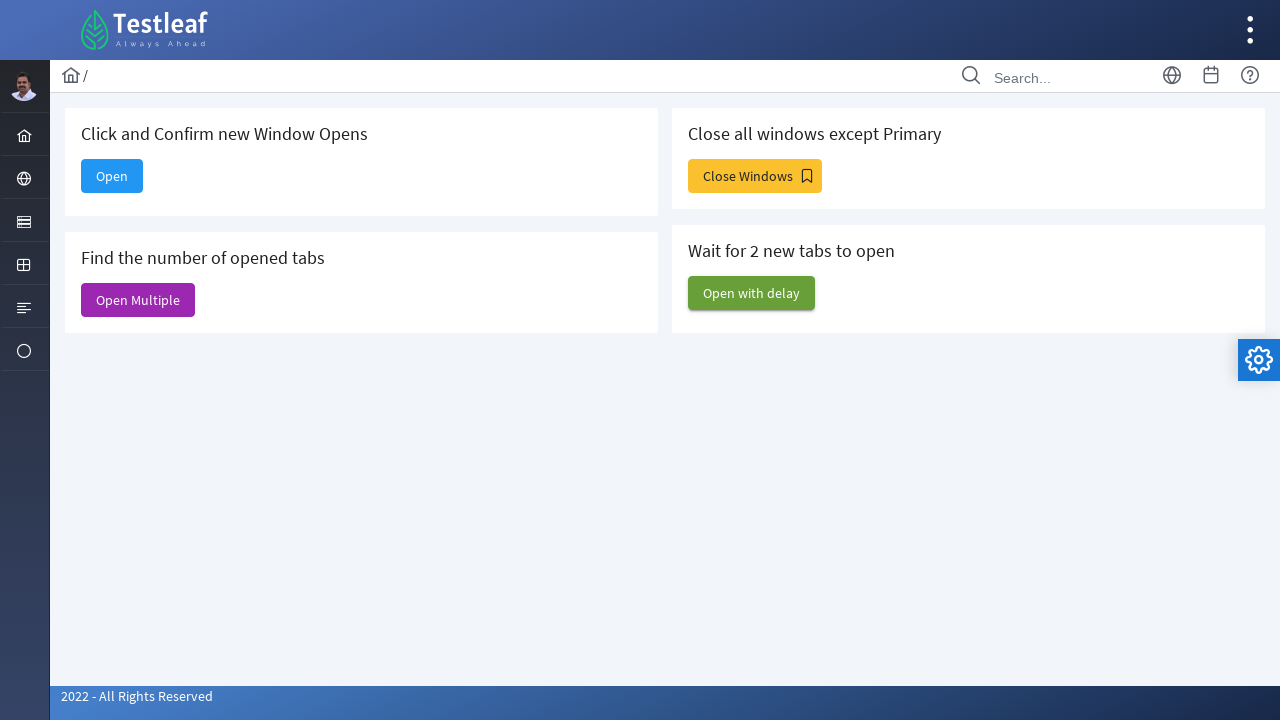

Captured first window handle from Close Windows action
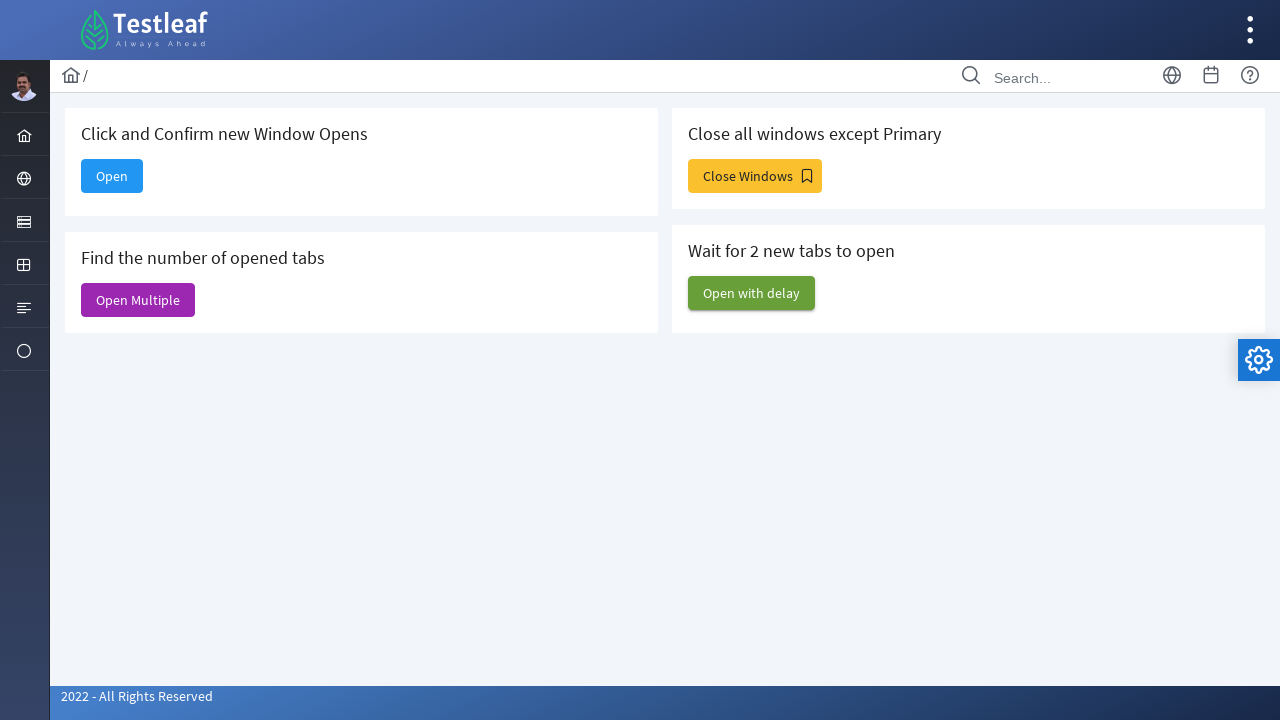

Captured second window handle from Close Windows action
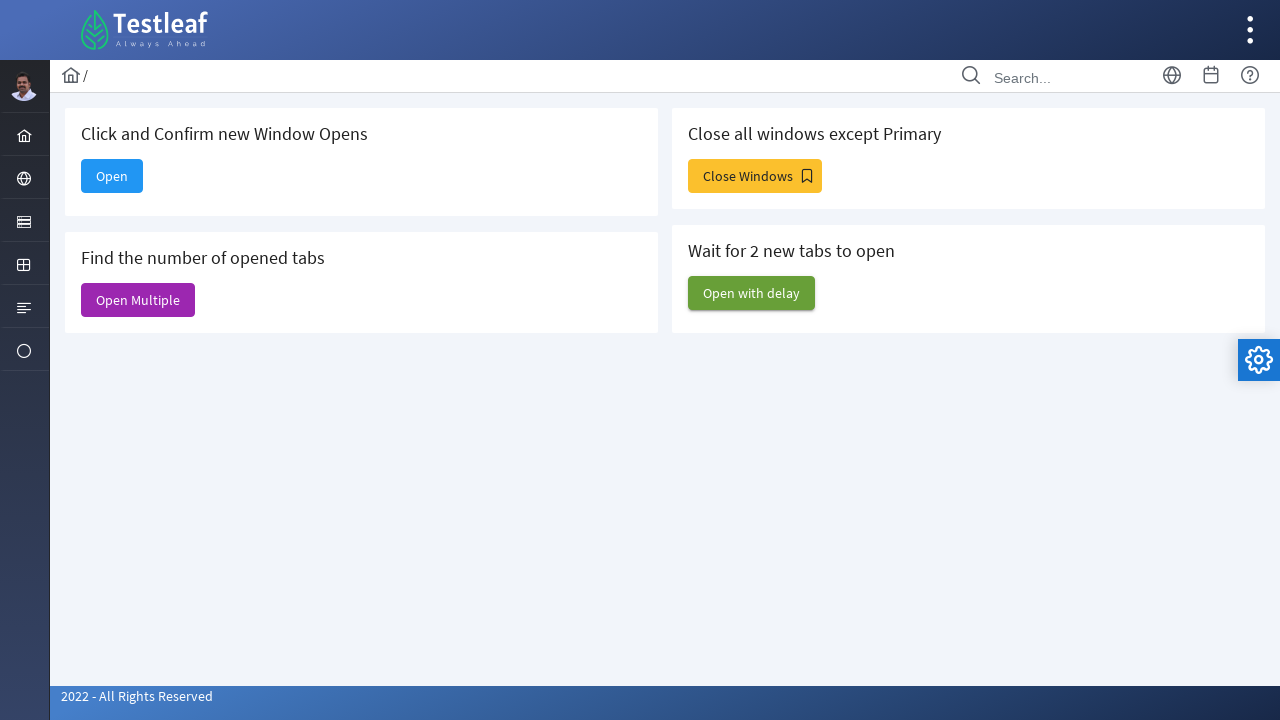

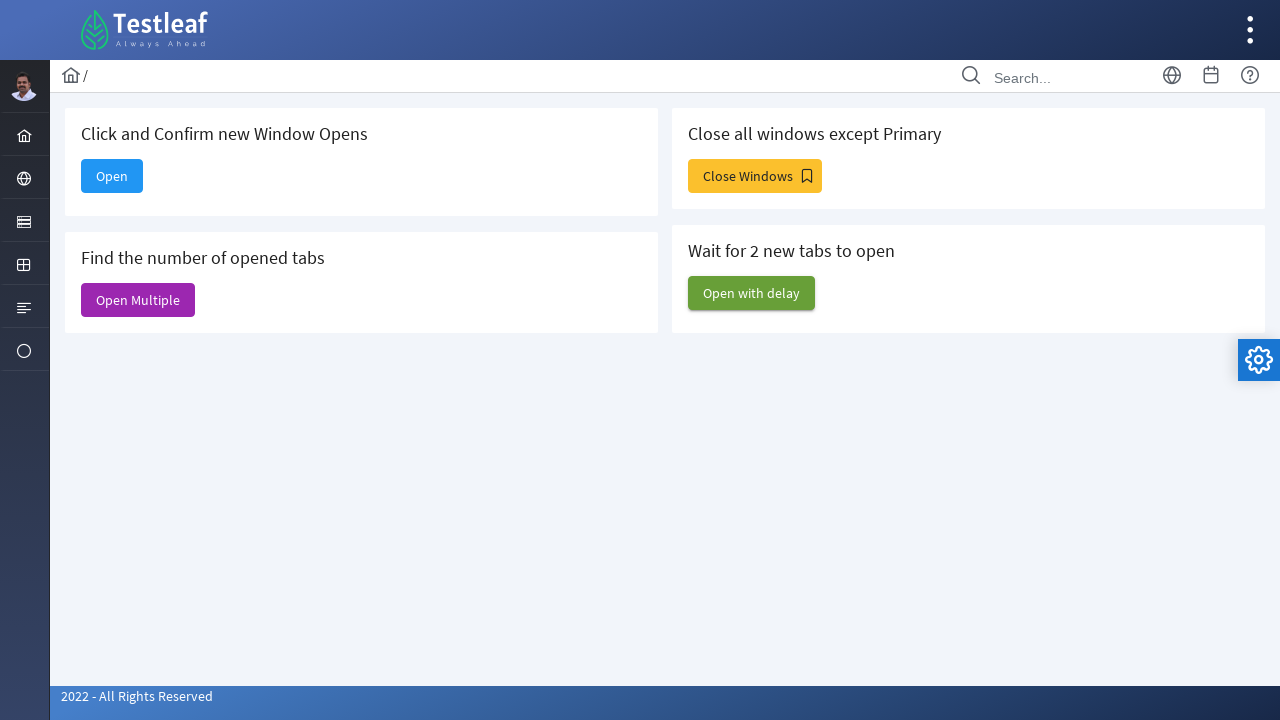